Navigates through various pages on the Calley website by clicking links from the sitemap page and then going back

Starting URL: https://www.getcalley.com/page-sitemap.xml

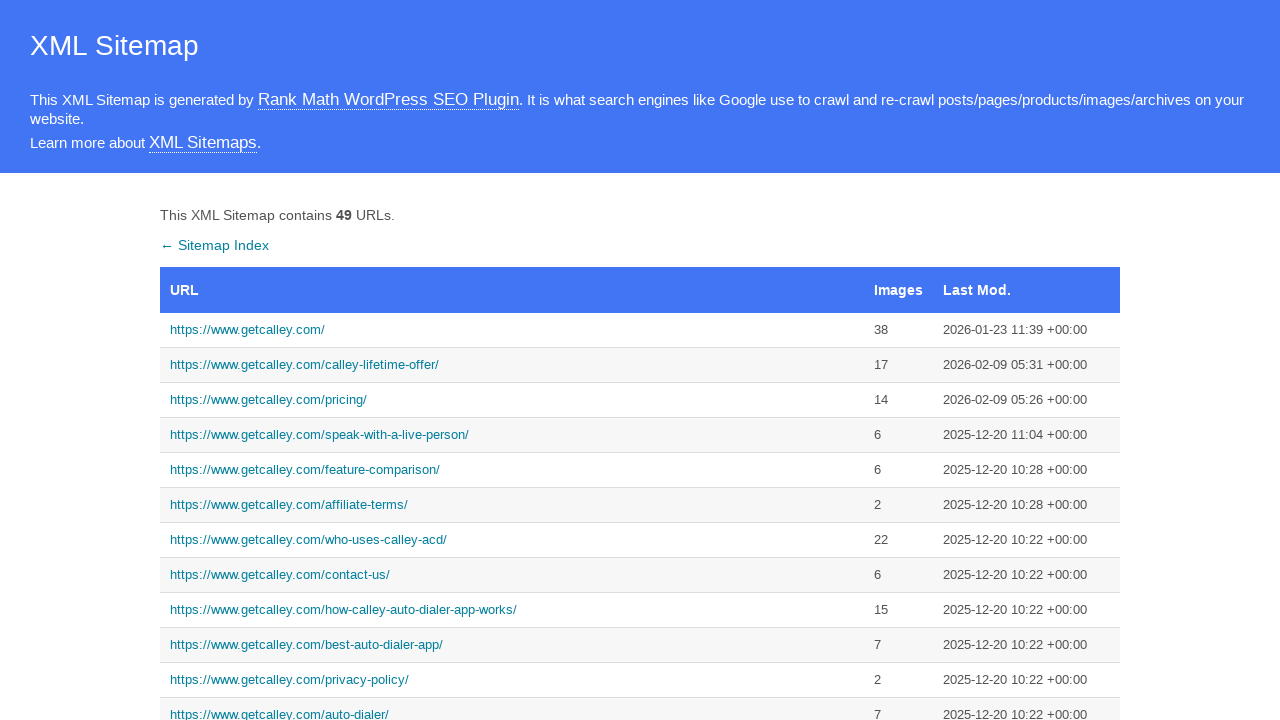

Set viewport size to 414x896
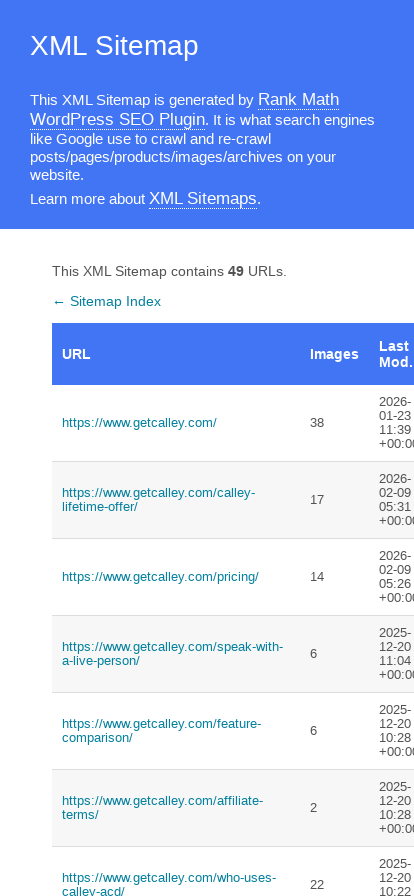

Clicked homepage link from sitemap at (176, 423) on xpath=//a[text()='https://www.getcalley.com/']
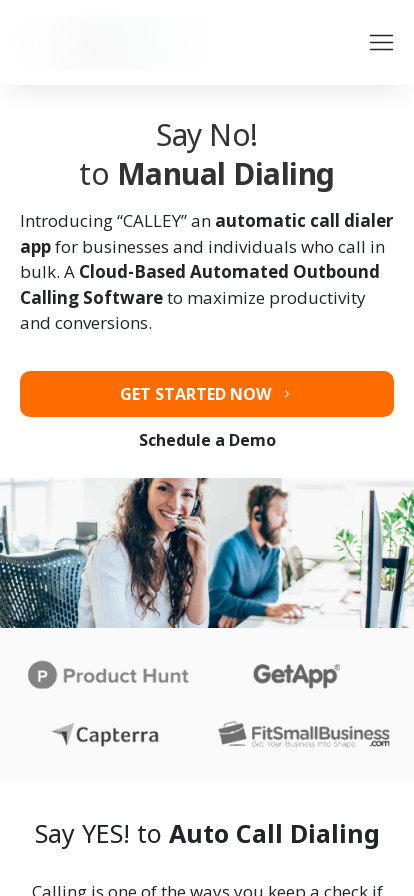

Navigated back to sitemap page
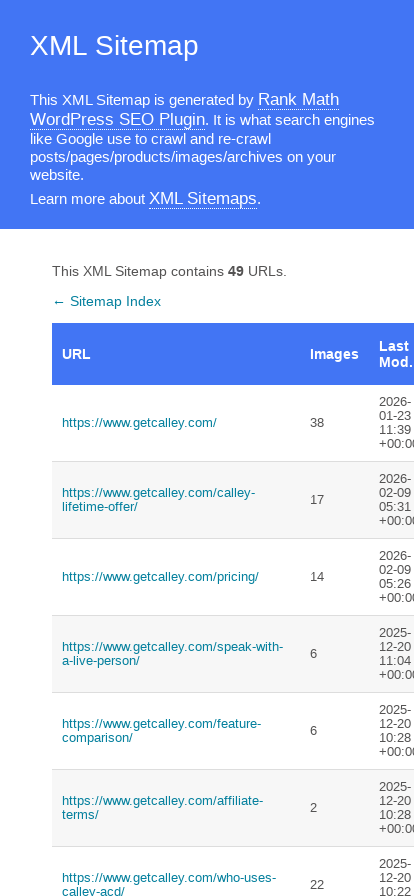

Clicked call from browser page link at (176, 448) on xpath=//a[text()='https://www.getcalley.com/calley-call-from-browser/']
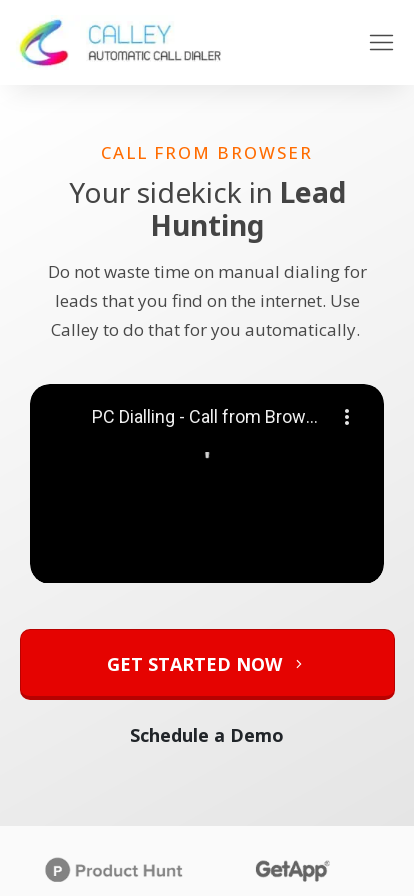

Navigated back to sitemap page
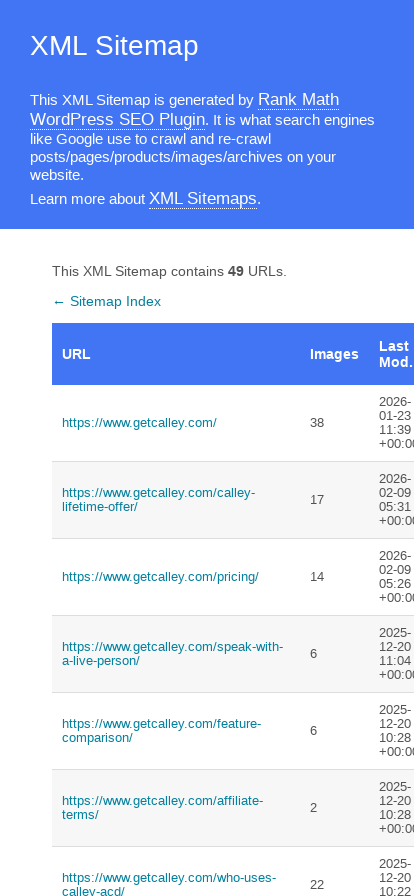

Clicked pro features page link at (176, 448) on xpath=//a[text()='https://www.getcalley.com/calley-pro-features/']
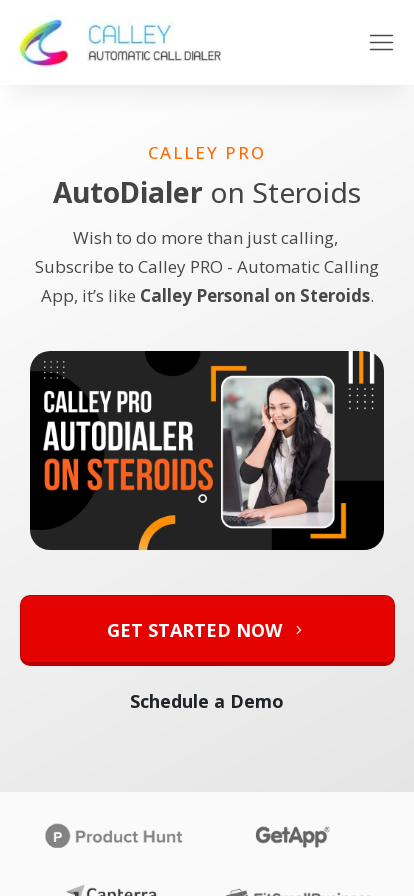

Navigated back to sitemap page
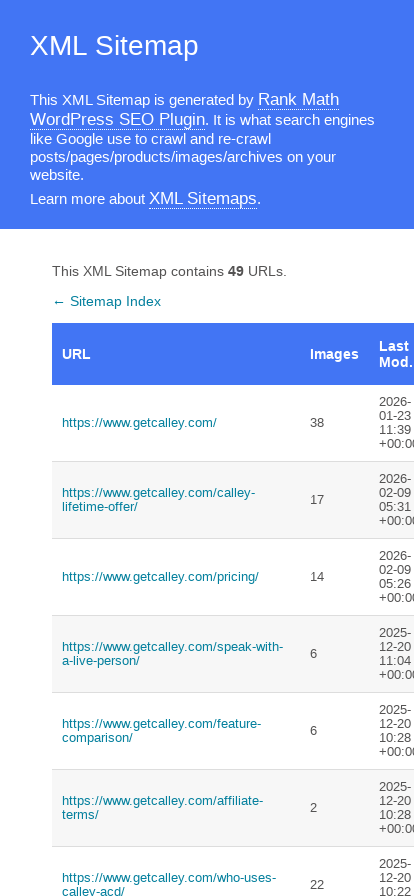

Clicked auto dialer app page link at (176, 448) on xpath=//a[text()='https://www.getcalley.com/best-auto-dialer-app/']
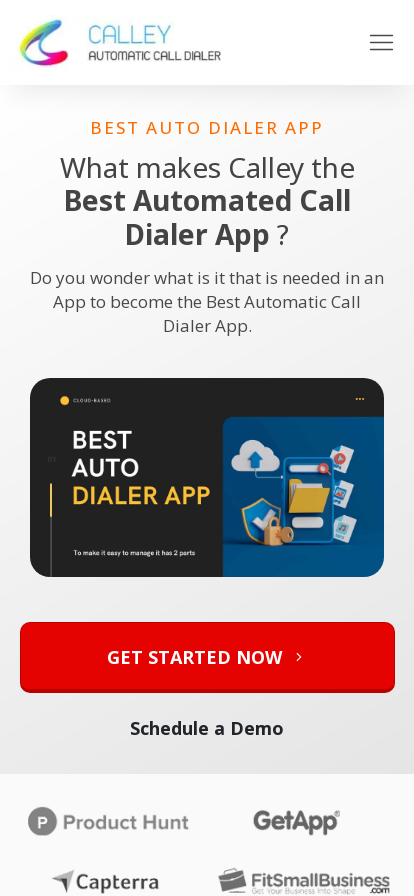

Navigated back to sitemap page
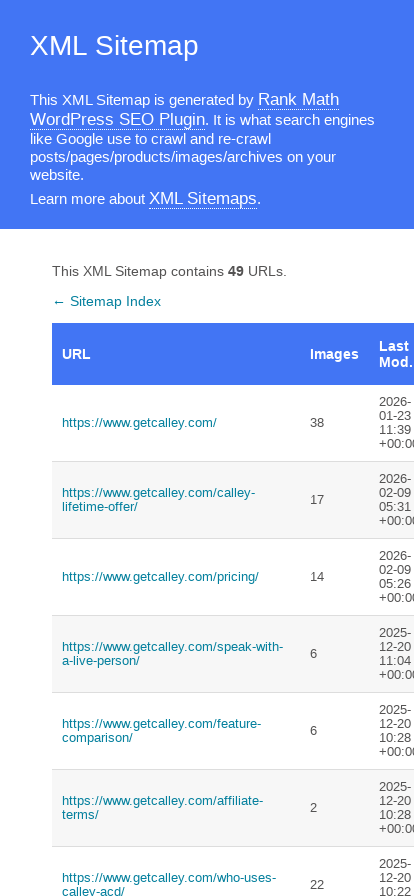

Clicked how it works page link at (176, 448) on xpath=//a[text()='https://www.getcalley.com/how-calley-auto-dialer-app-works/']
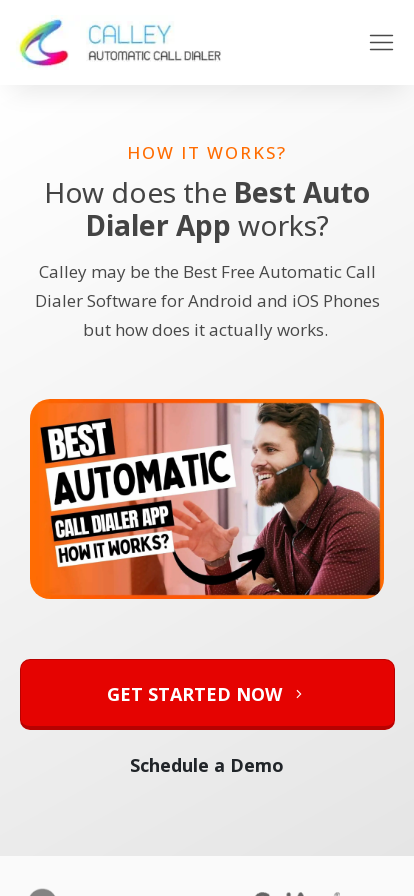

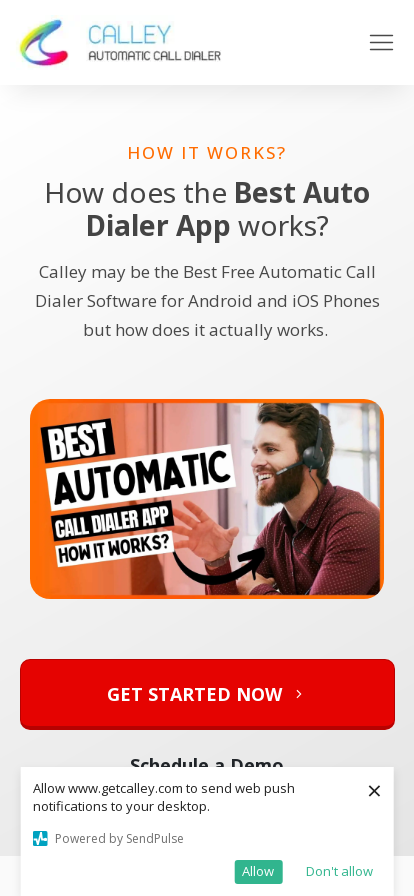